Tests email field validation by entering a valid email address into an email input field and verifying it was accepted correctly.

Starting URL: http://hrmoscow.ru

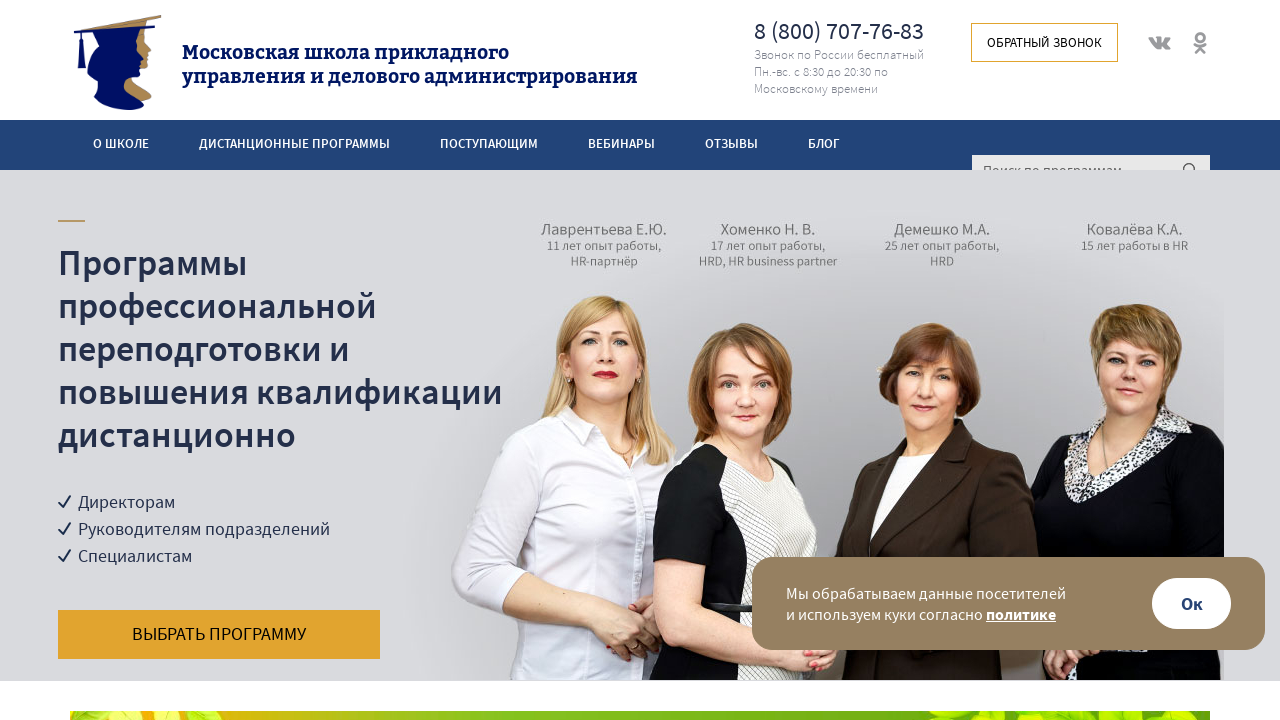

Set viewport size to 1920x1080
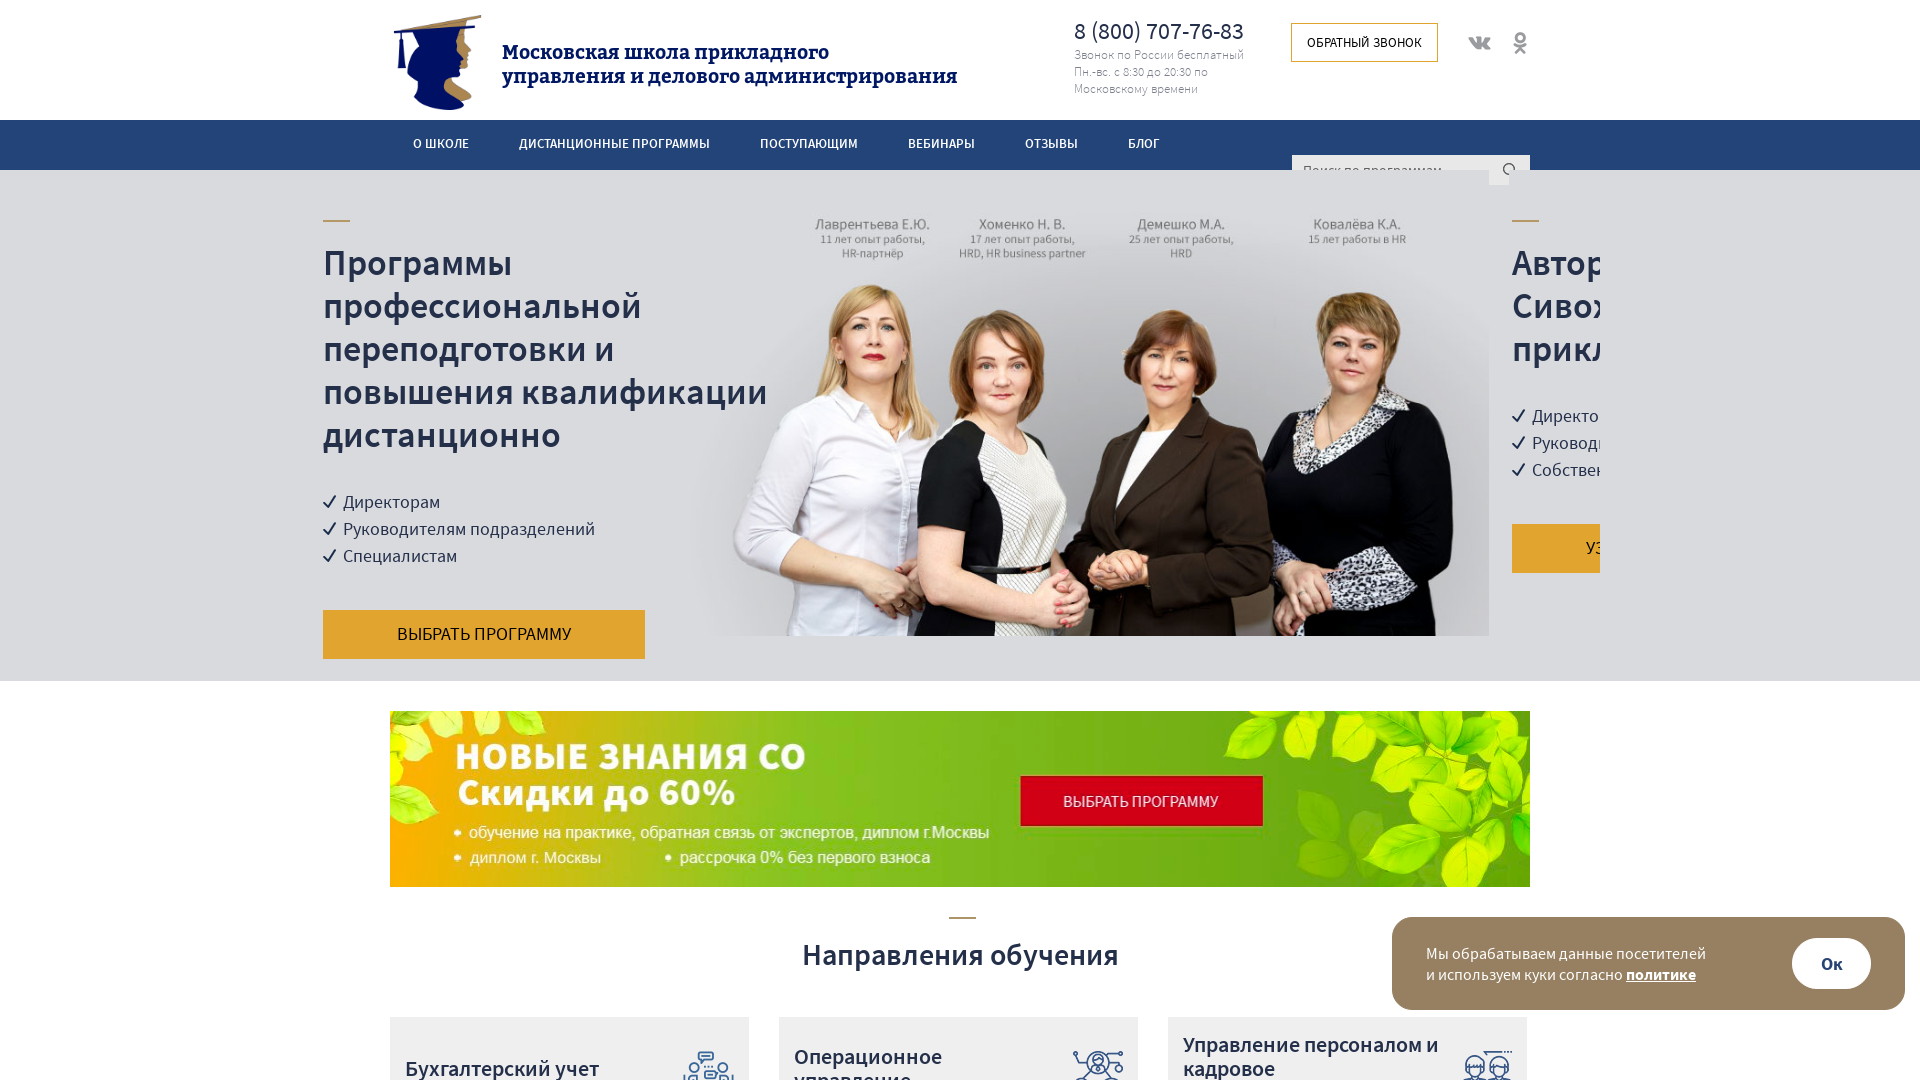

Filled email input field with 'somebody@google.com' on input[name='email']
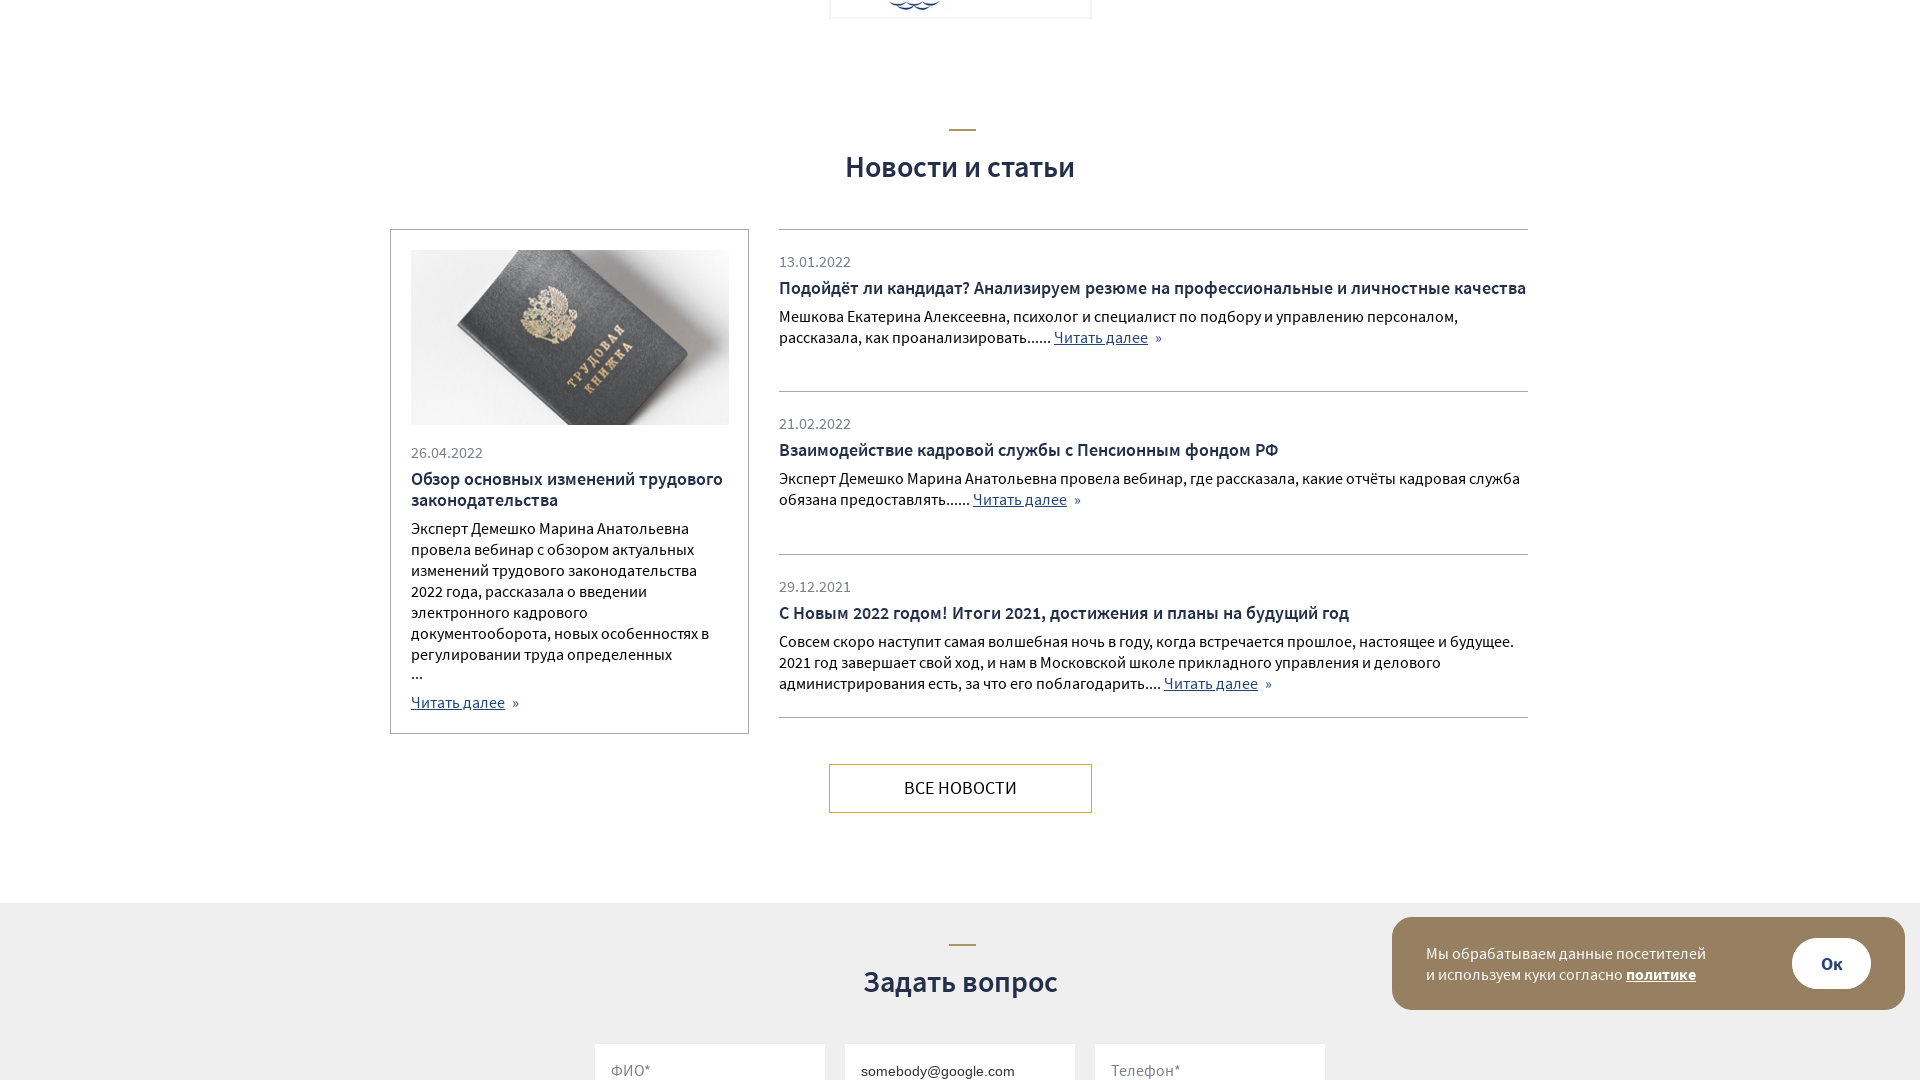

Waited 2000ms for email input to be processed
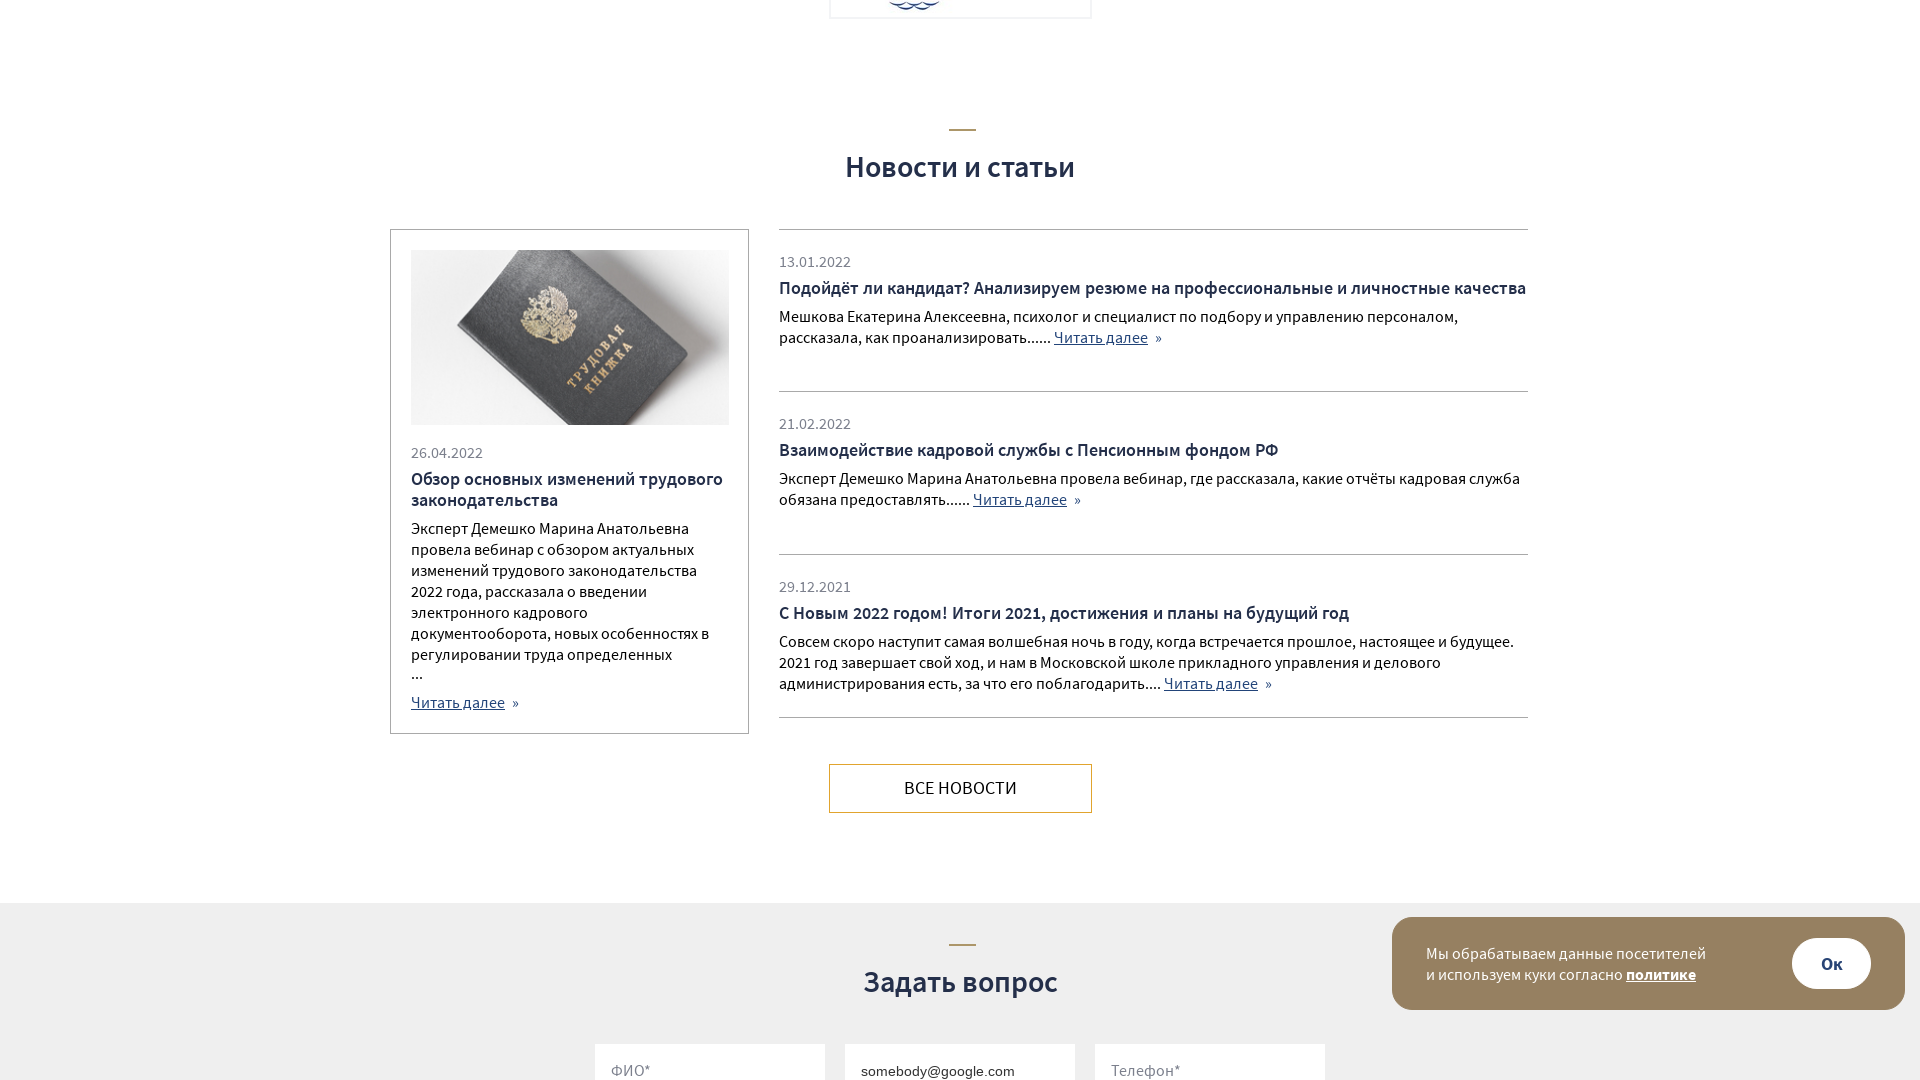

Retrieved email input value to verify it was accepted
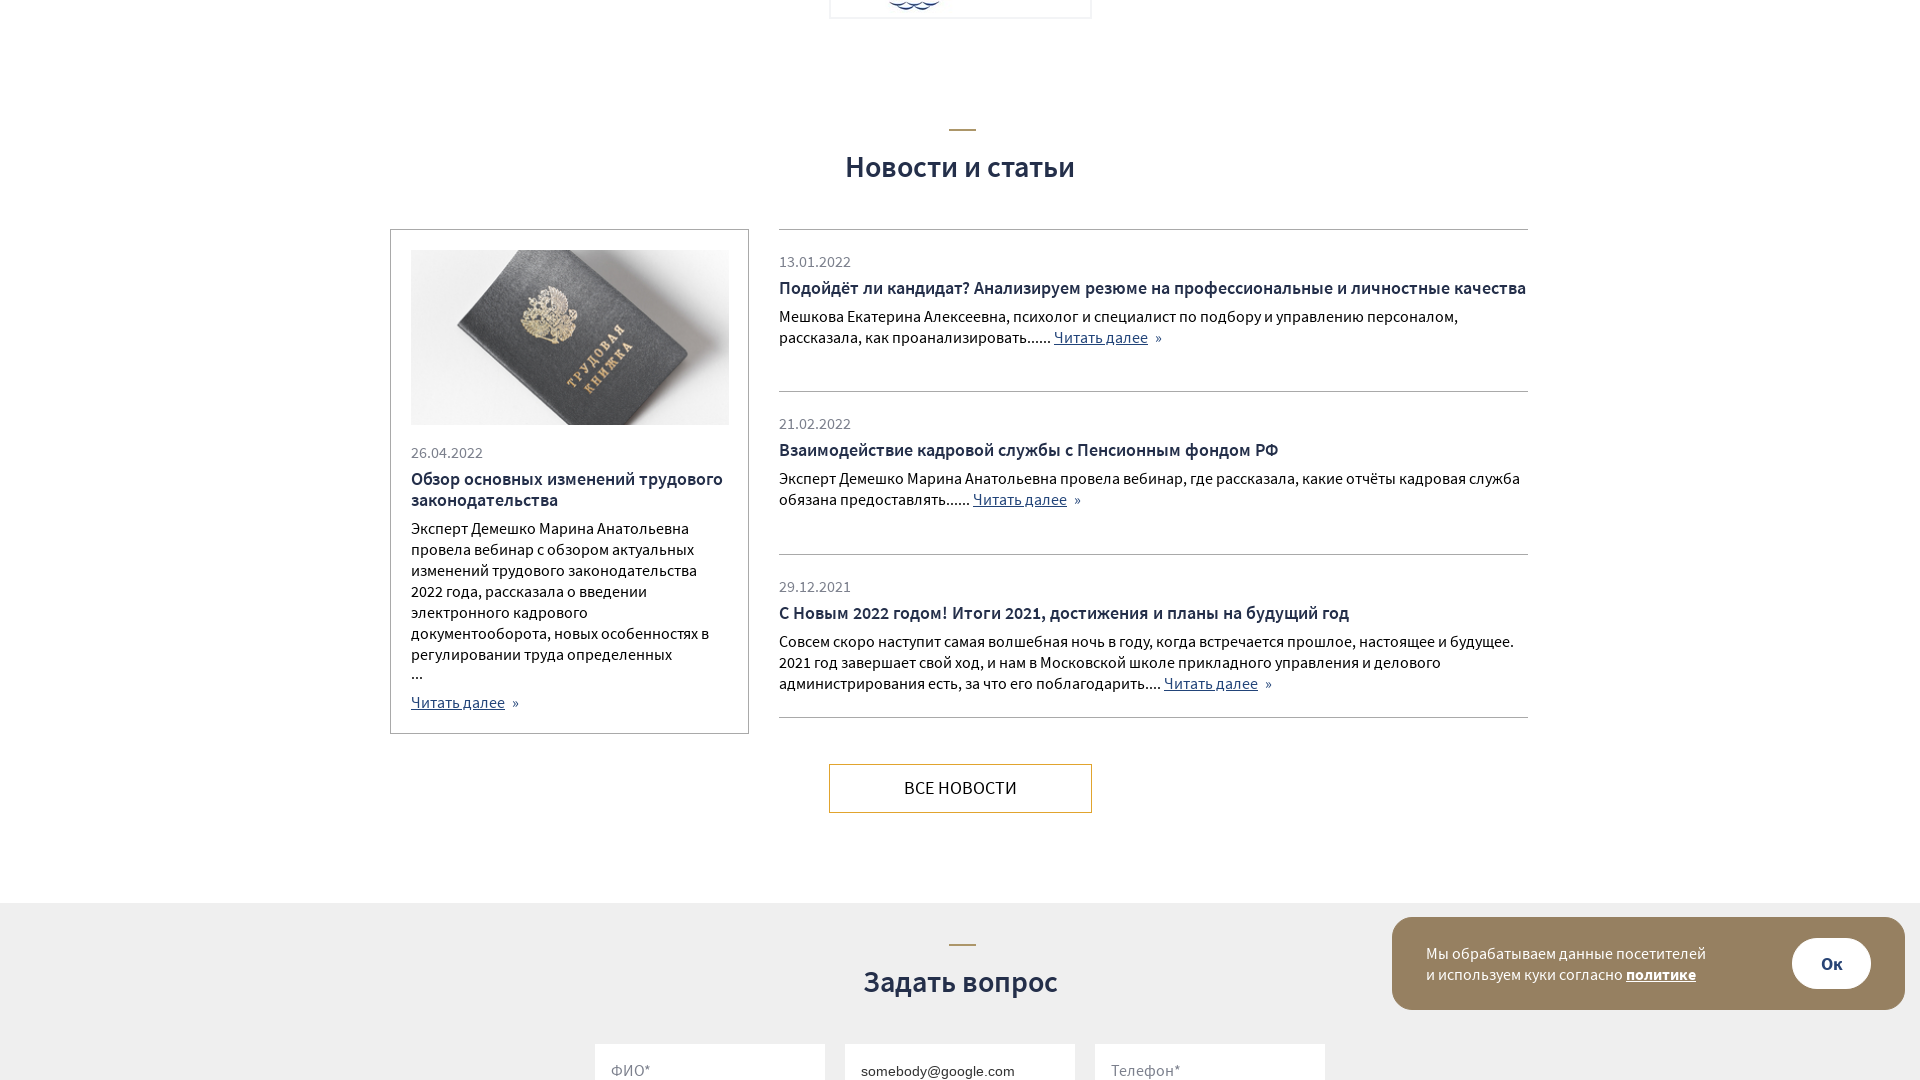

Verified email field contains the correct valid email address 'somebody@google.com'
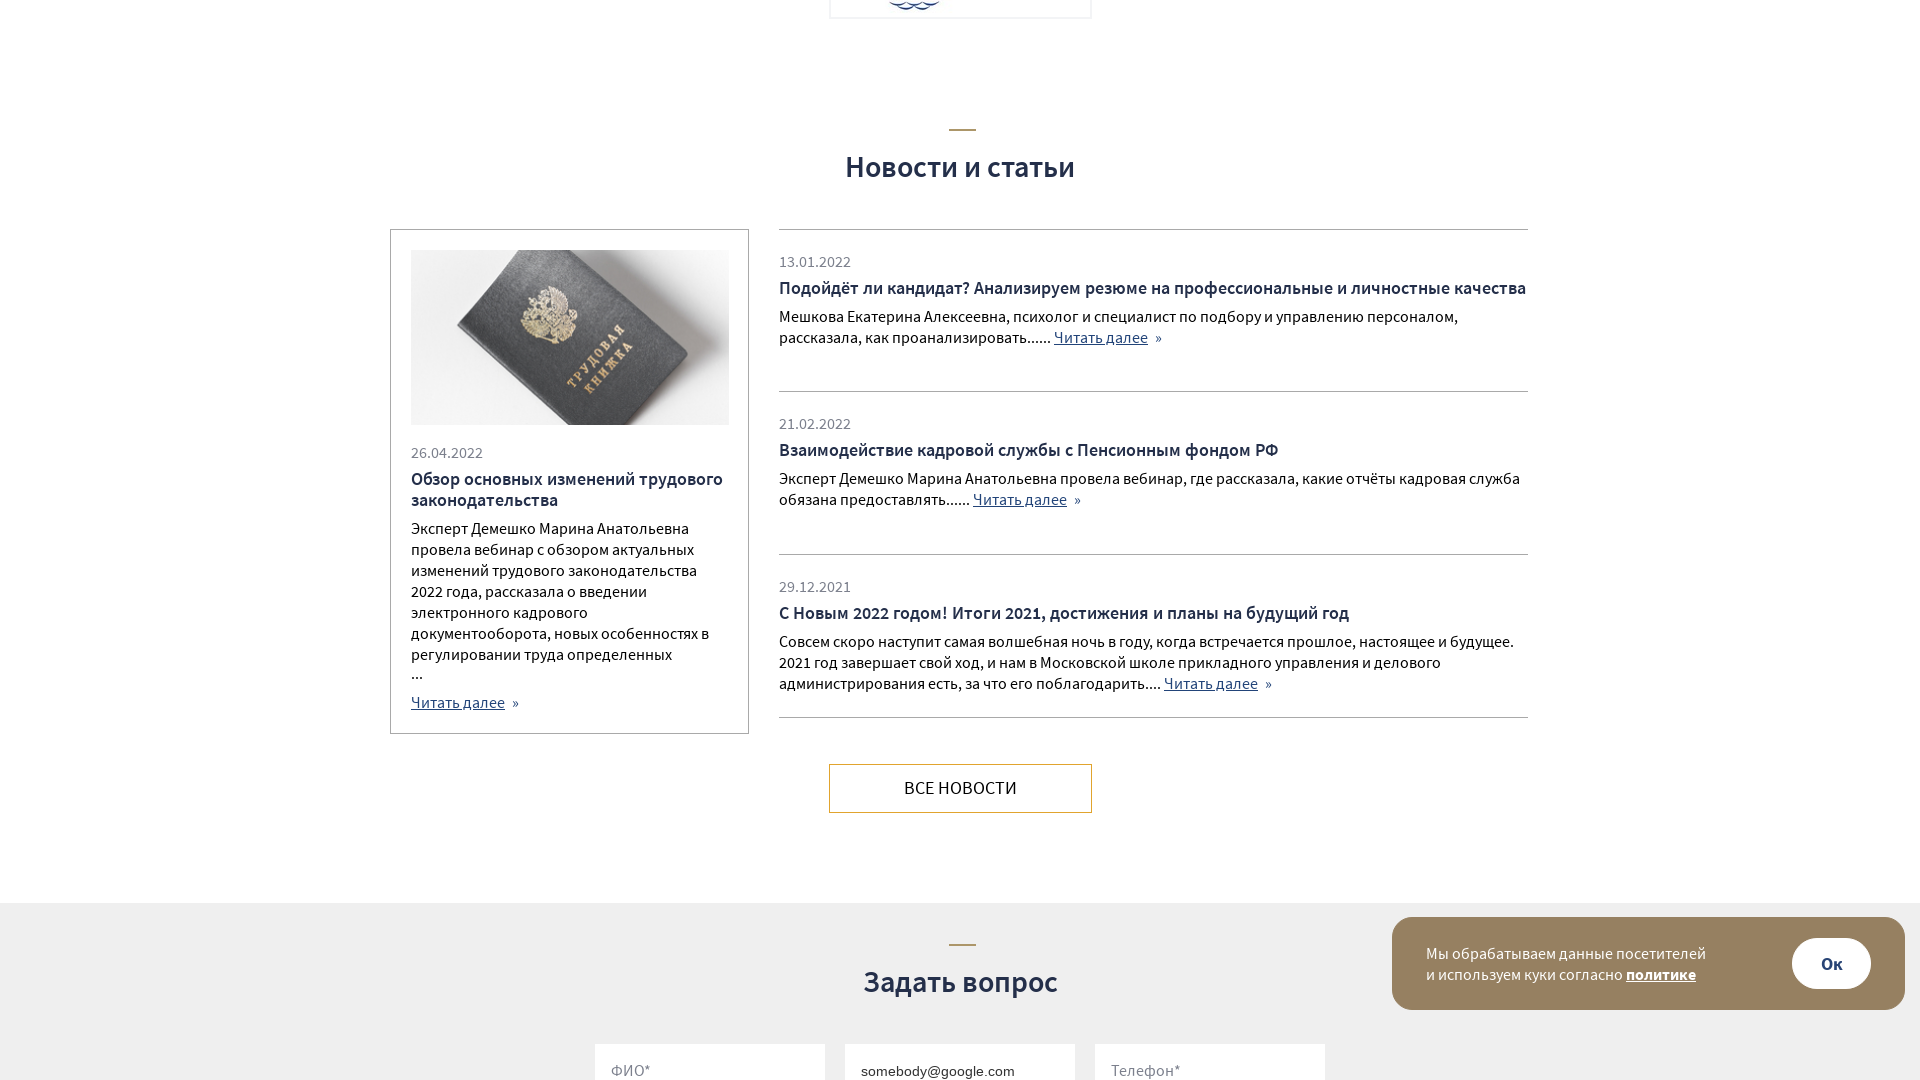

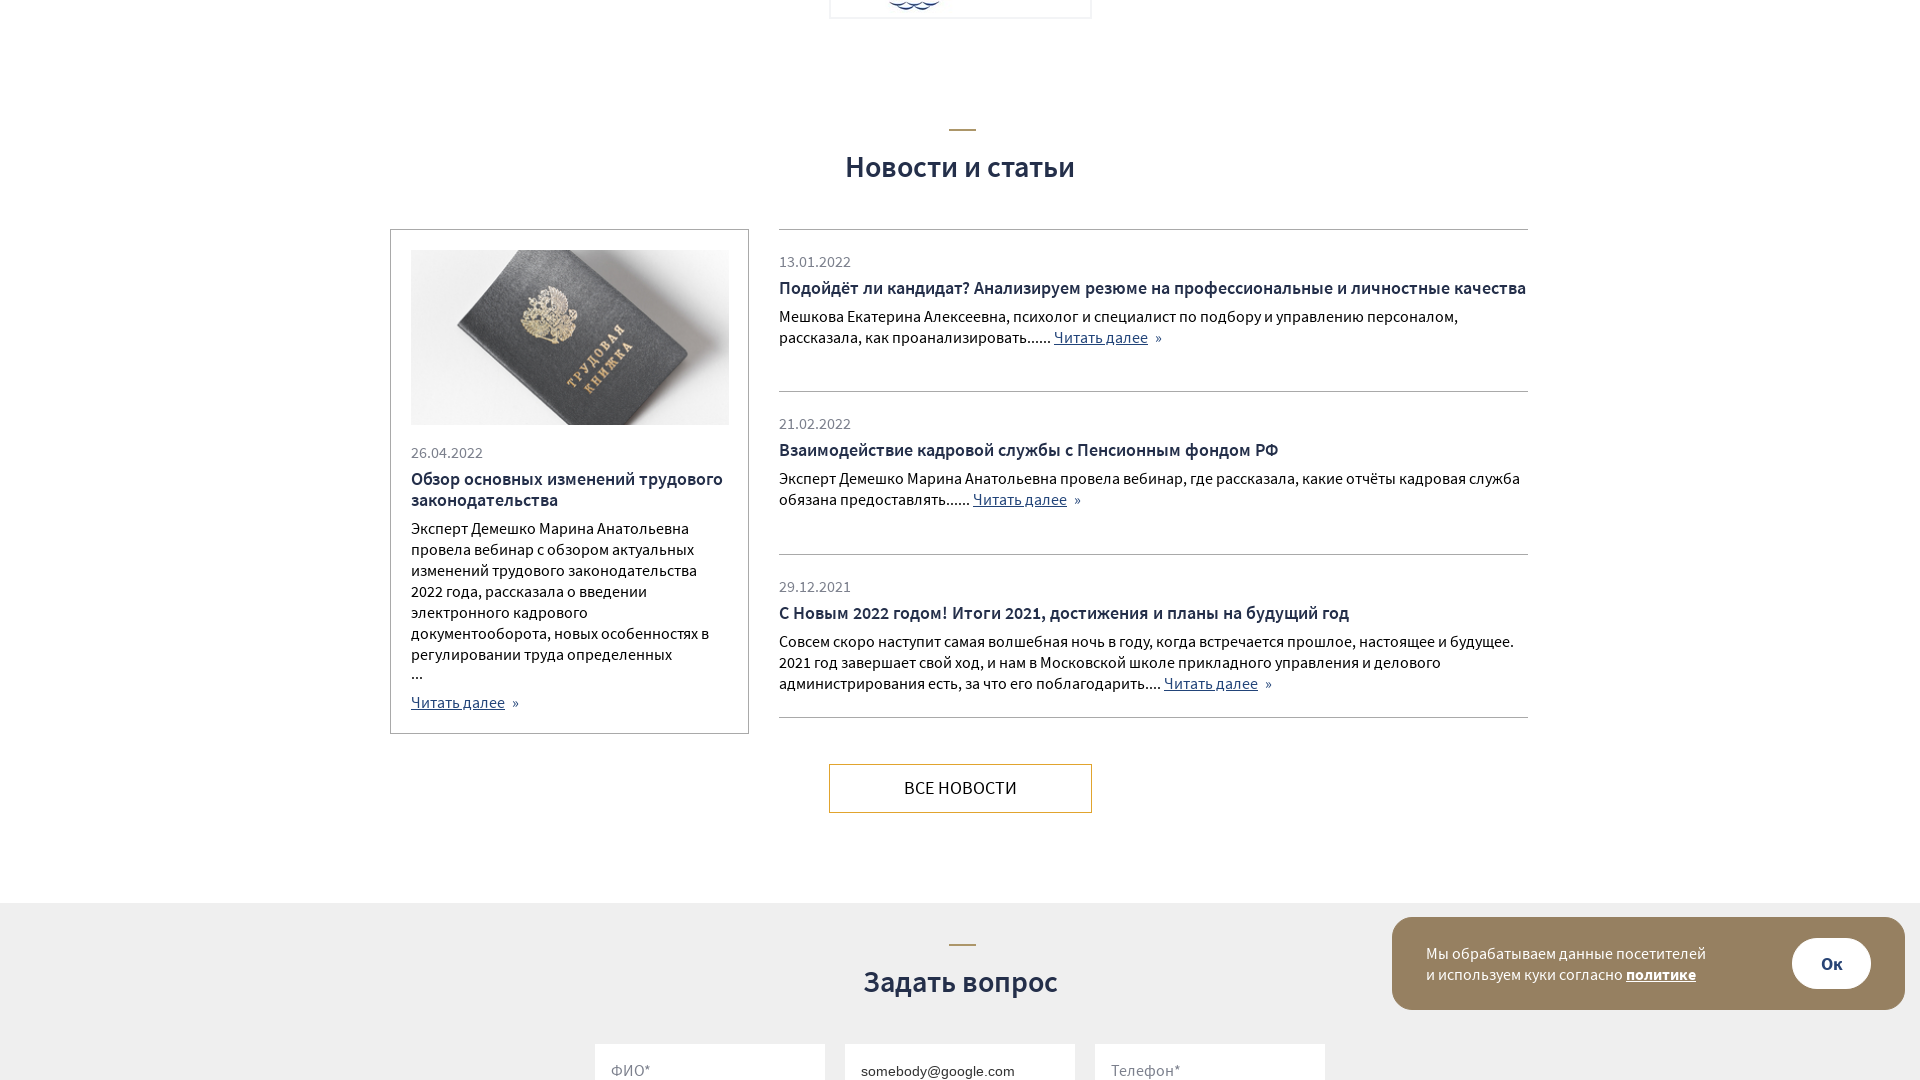